Tests alert handling by clicking a button that triggers an alert and switching to handle it

Starting URL: https://demoqa.com/alerts

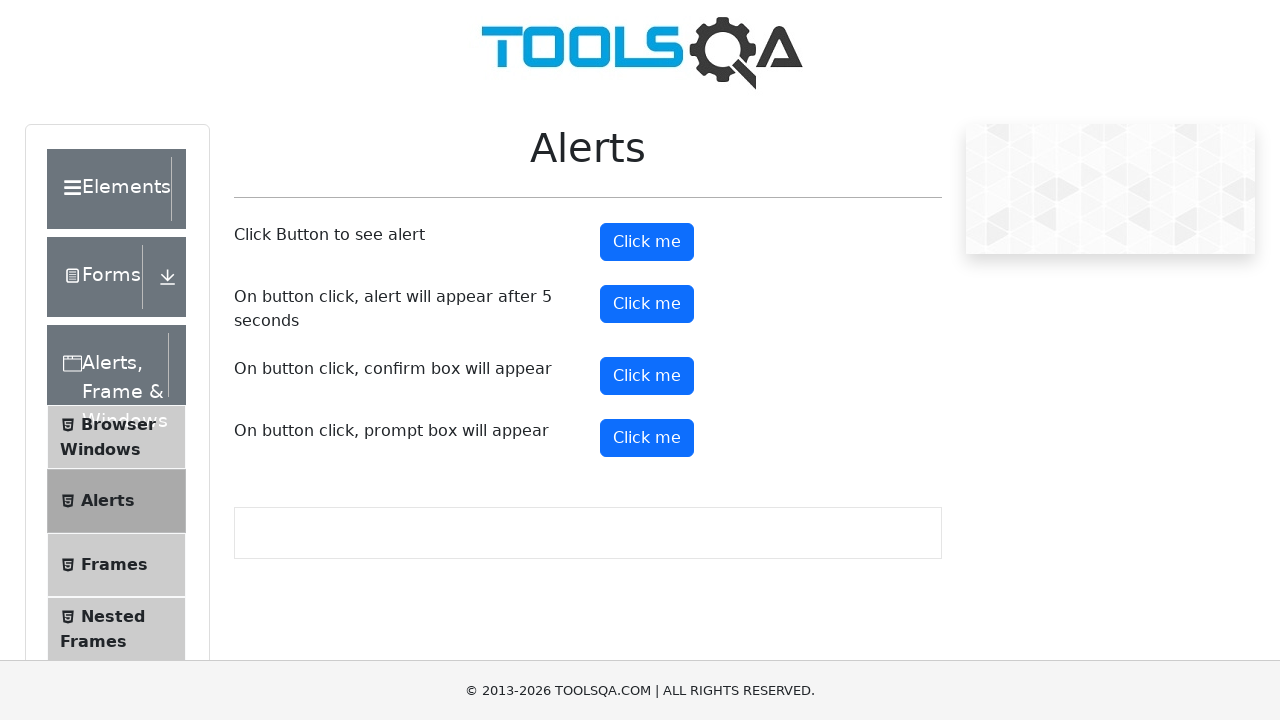

Clicked alert button to trigger alert dialog at (647, 242) on button#alertButton
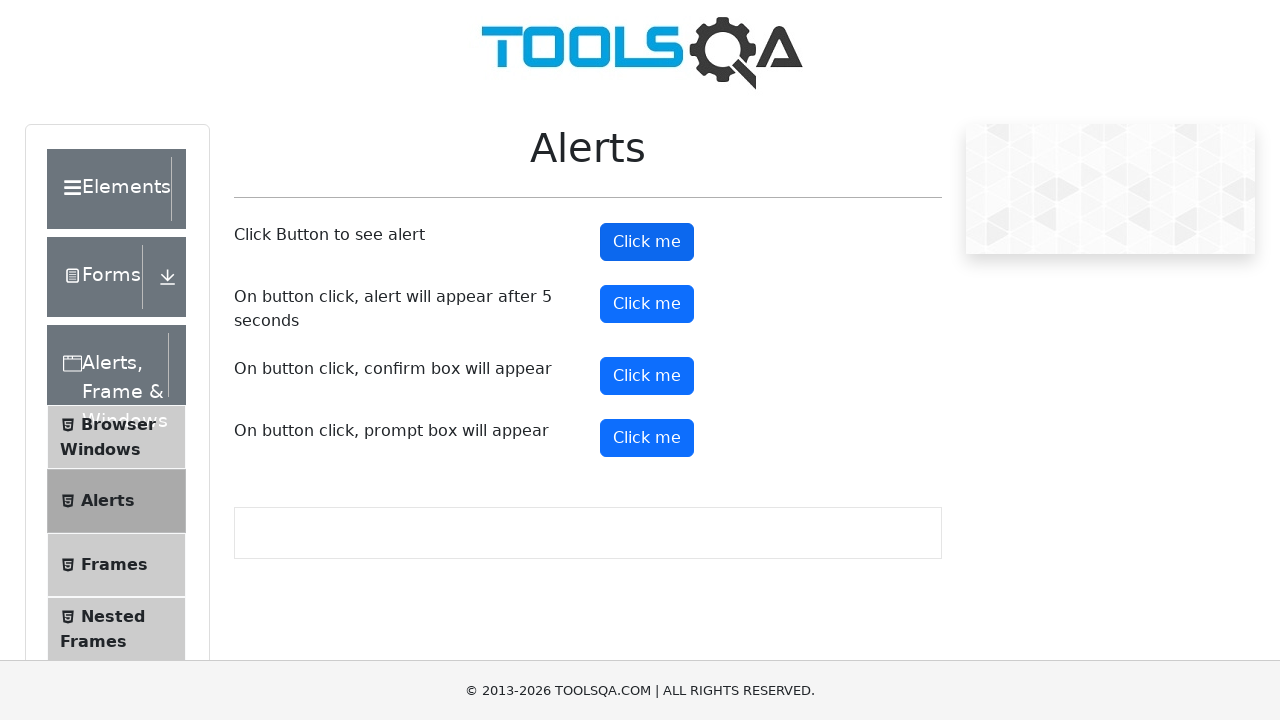

Set up dialog handler to accept alert
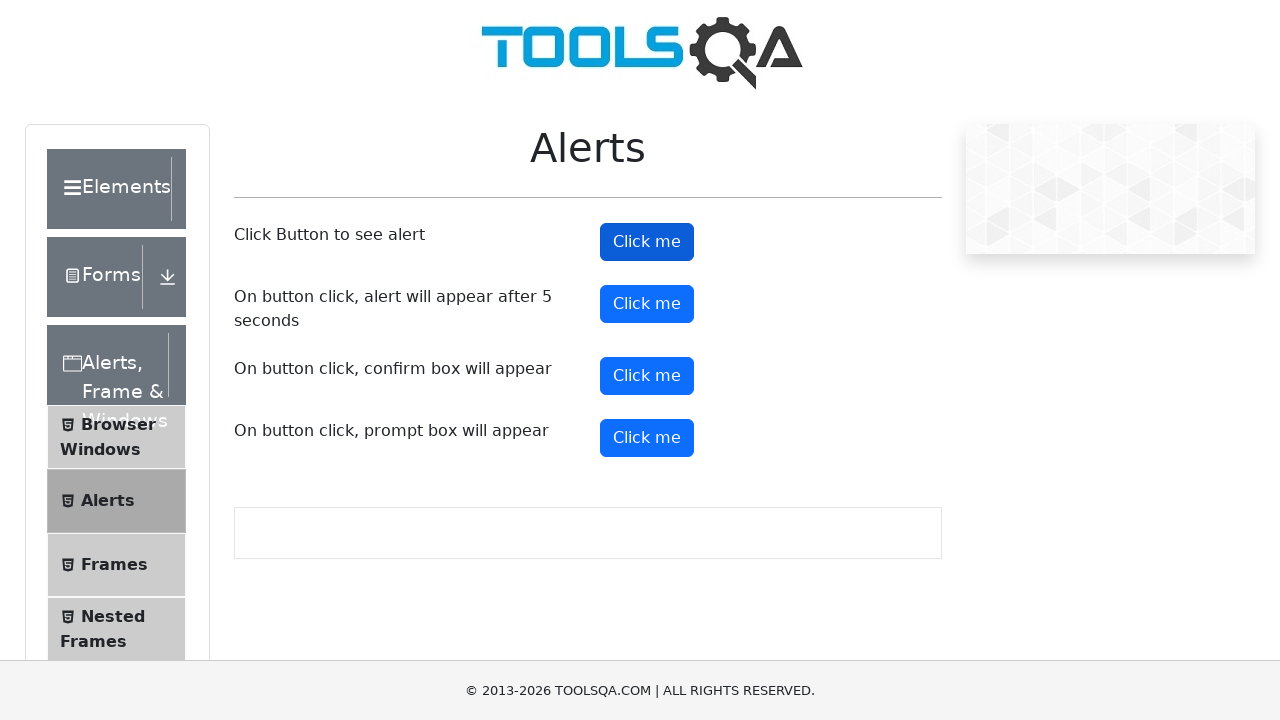

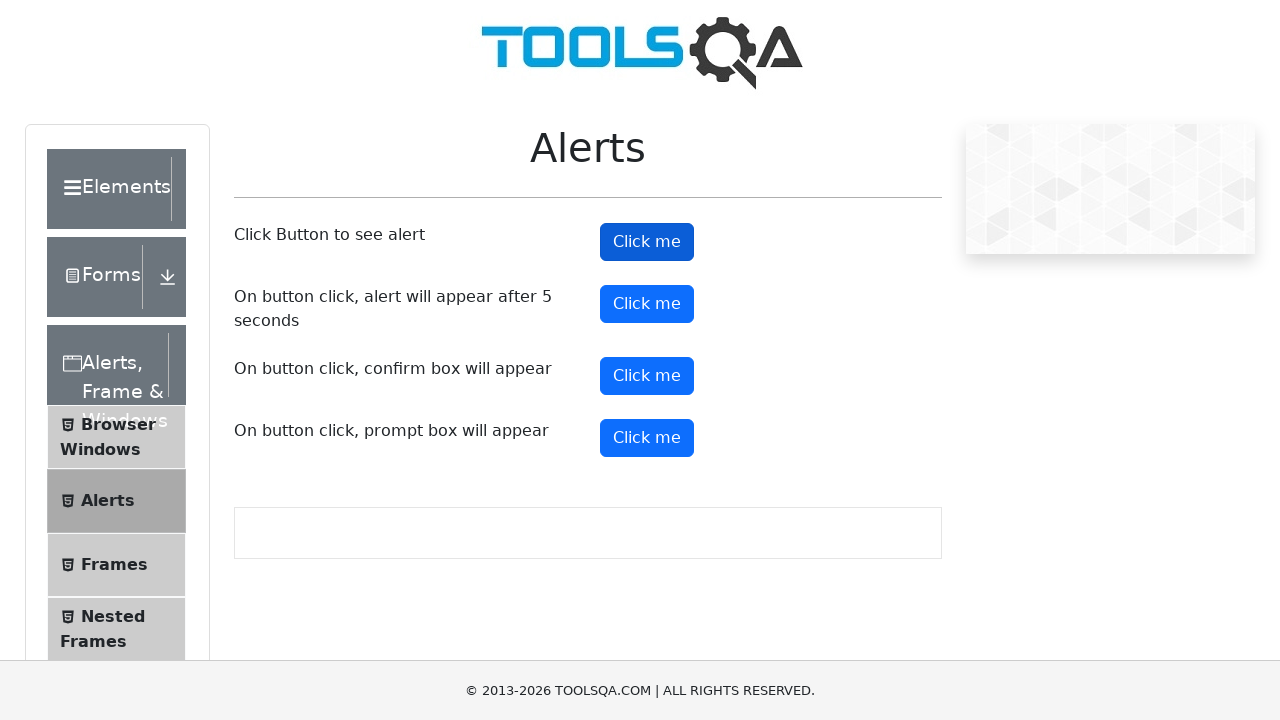